Fills out a form with first name, last name, and email, then submits it

Starting URL: https://secure-retreat-92358.herokuapp.com/

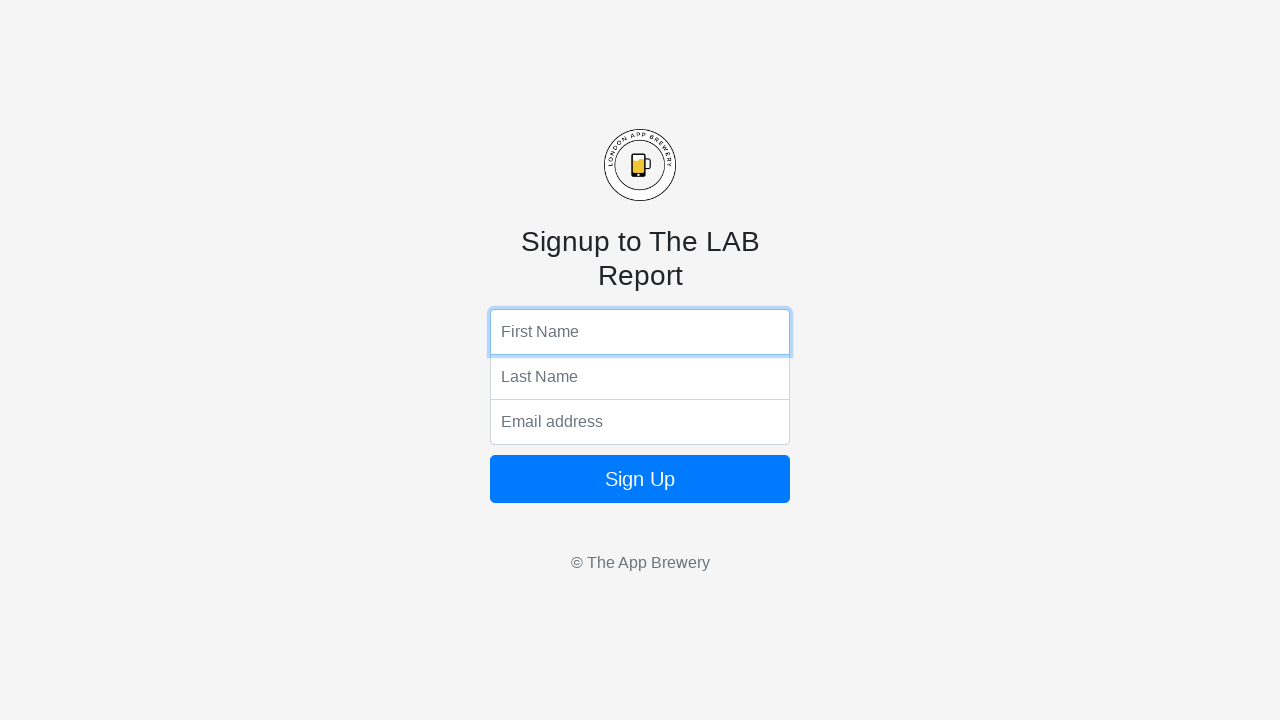

Filled first name field with 'Zeph' on input[name='fName']
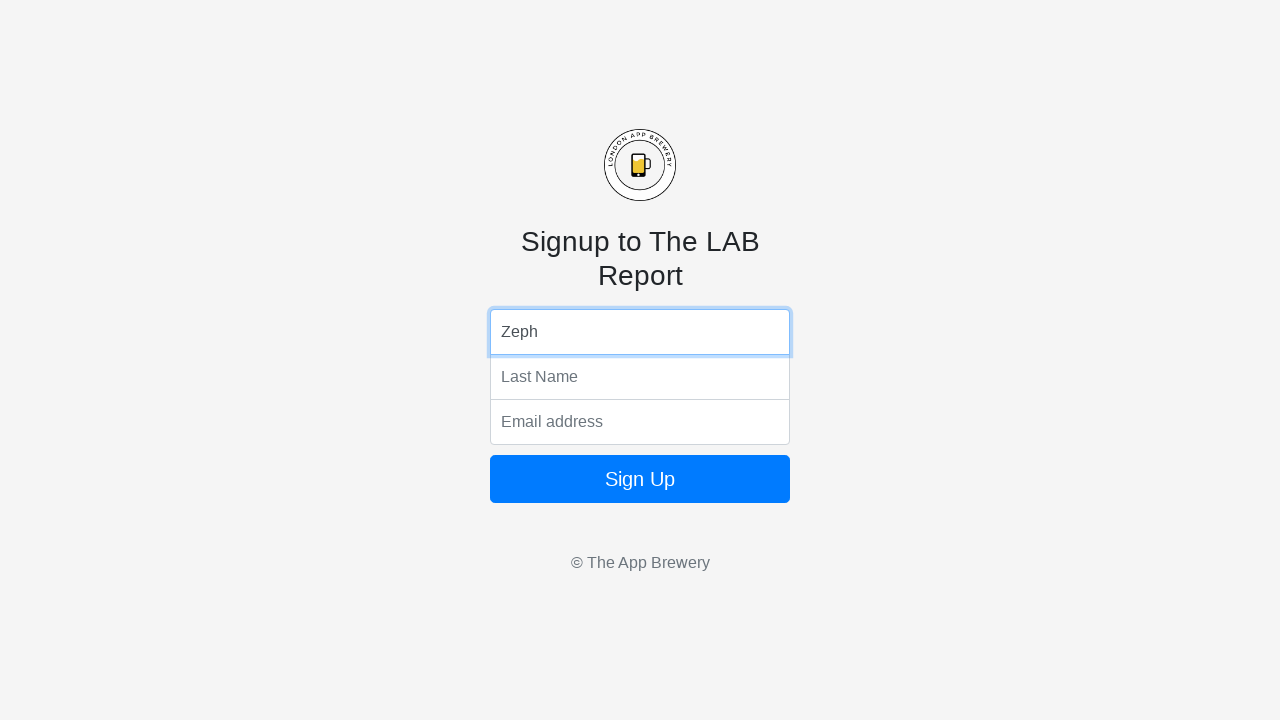

Filled last name field with 'Leonidas' on input[name='lName']
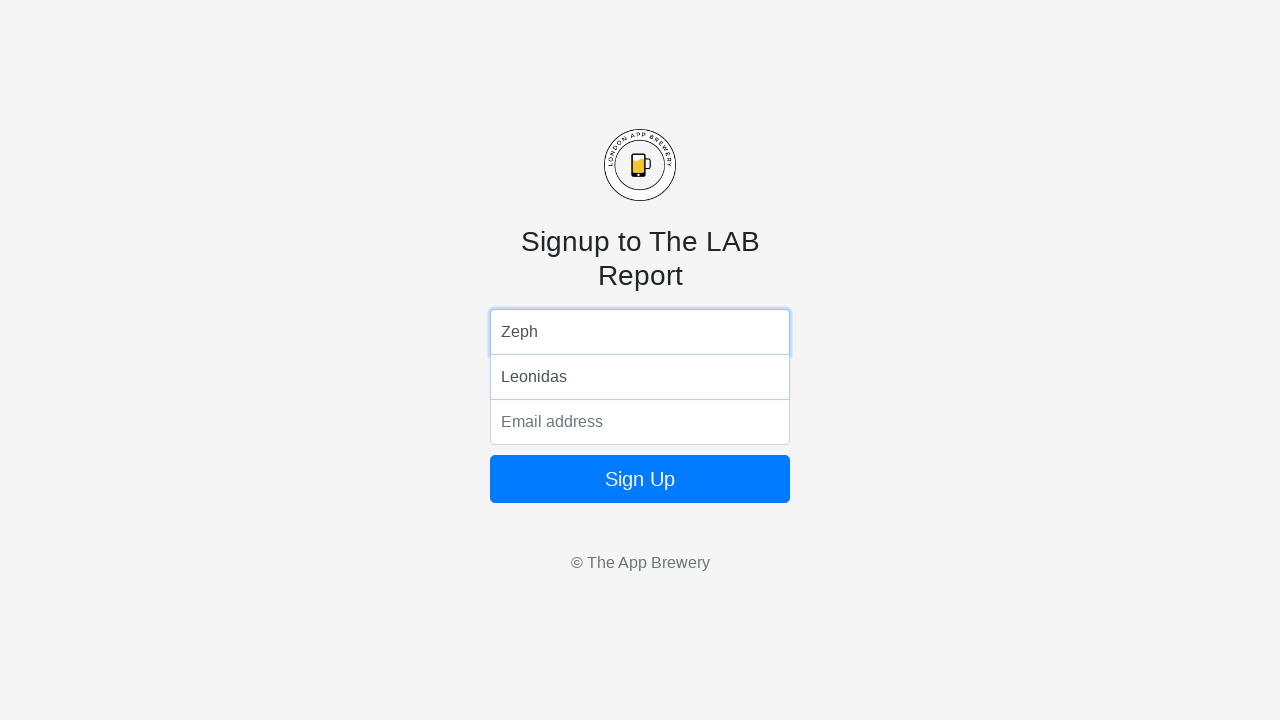

Filled email field with 'zeph123@gmail.com' on input[name='email']
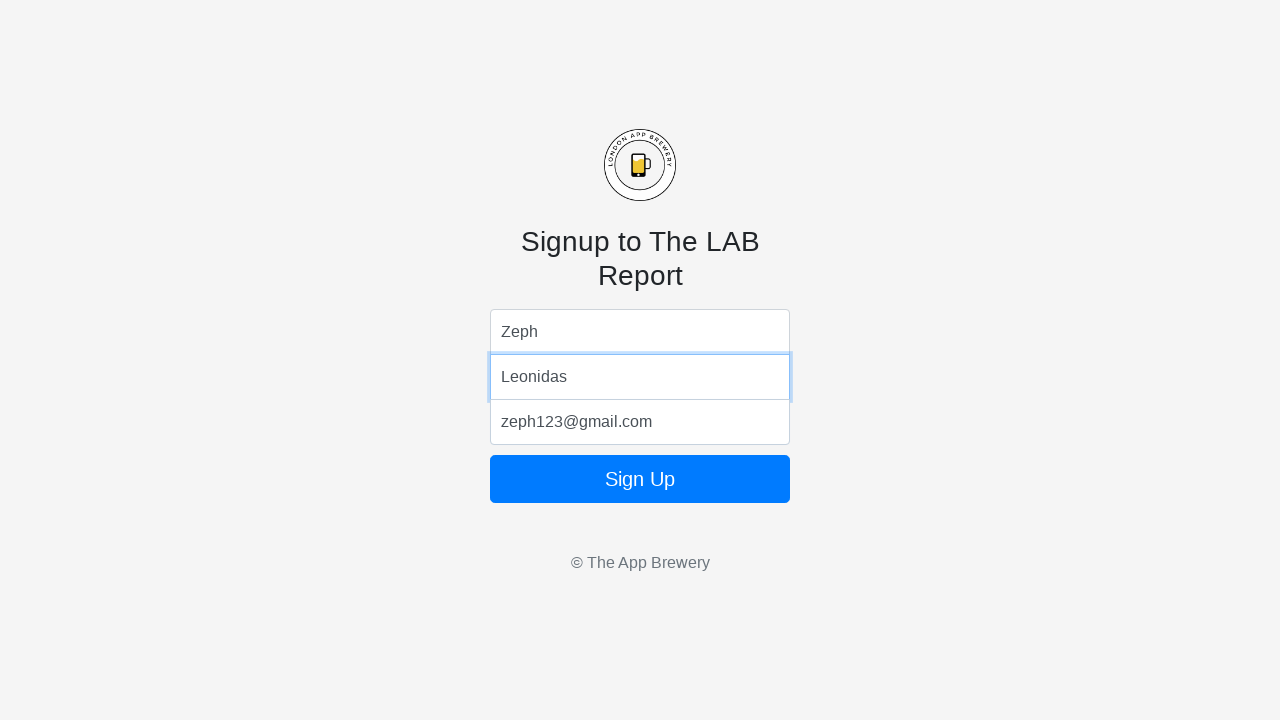

Submitted the form by clicking the submit button at (640, 479) on form button
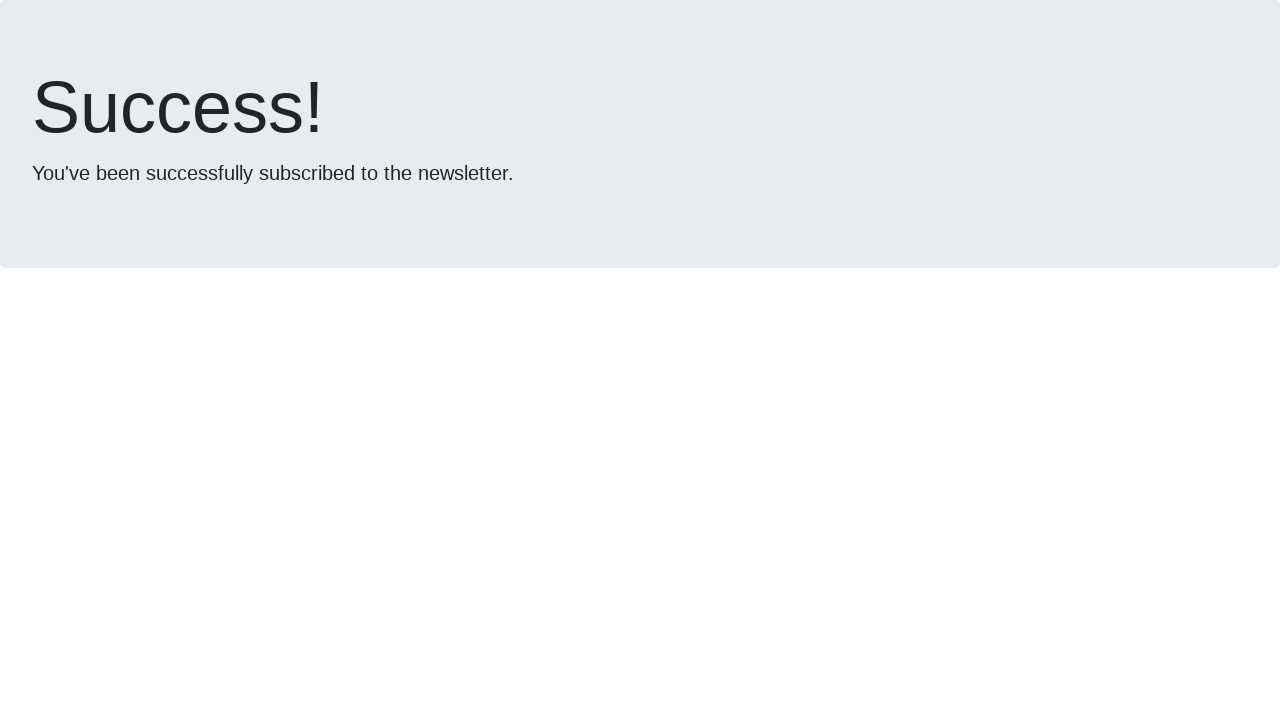

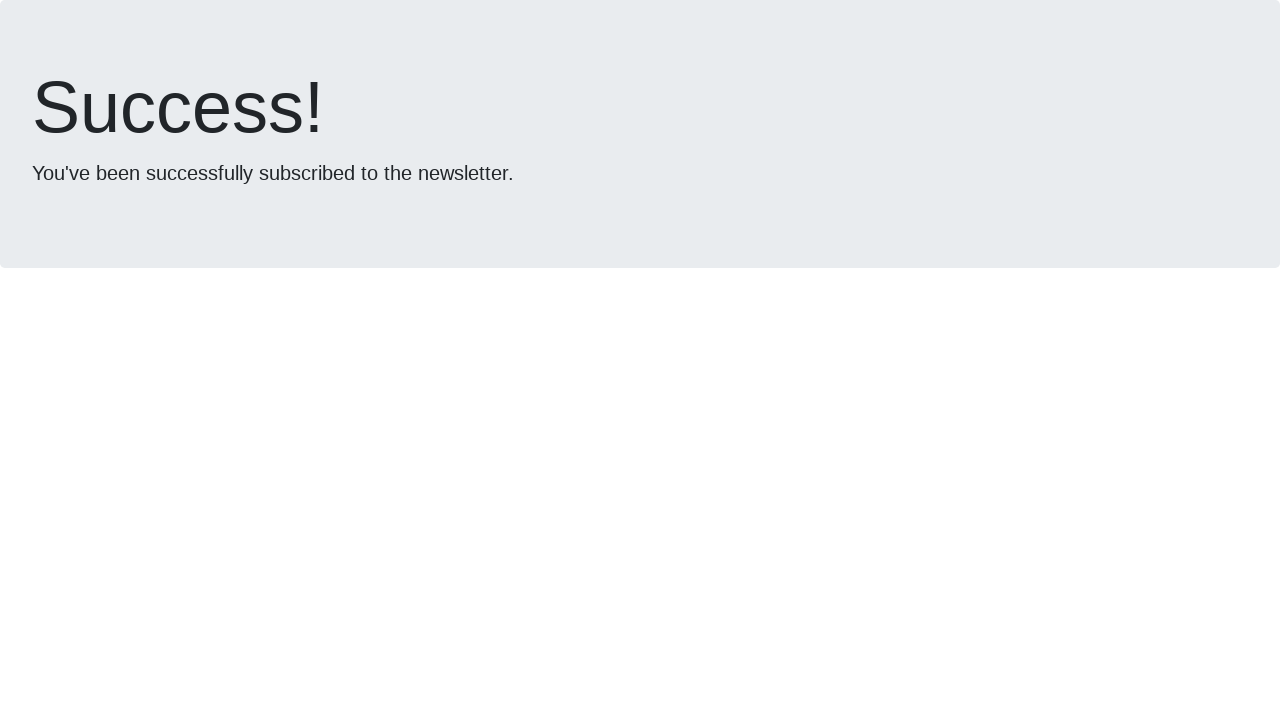